Navigates to Goibibo travel website homepage and verifies the page loads successfully

Starting URL: https://www.goibibo.com/

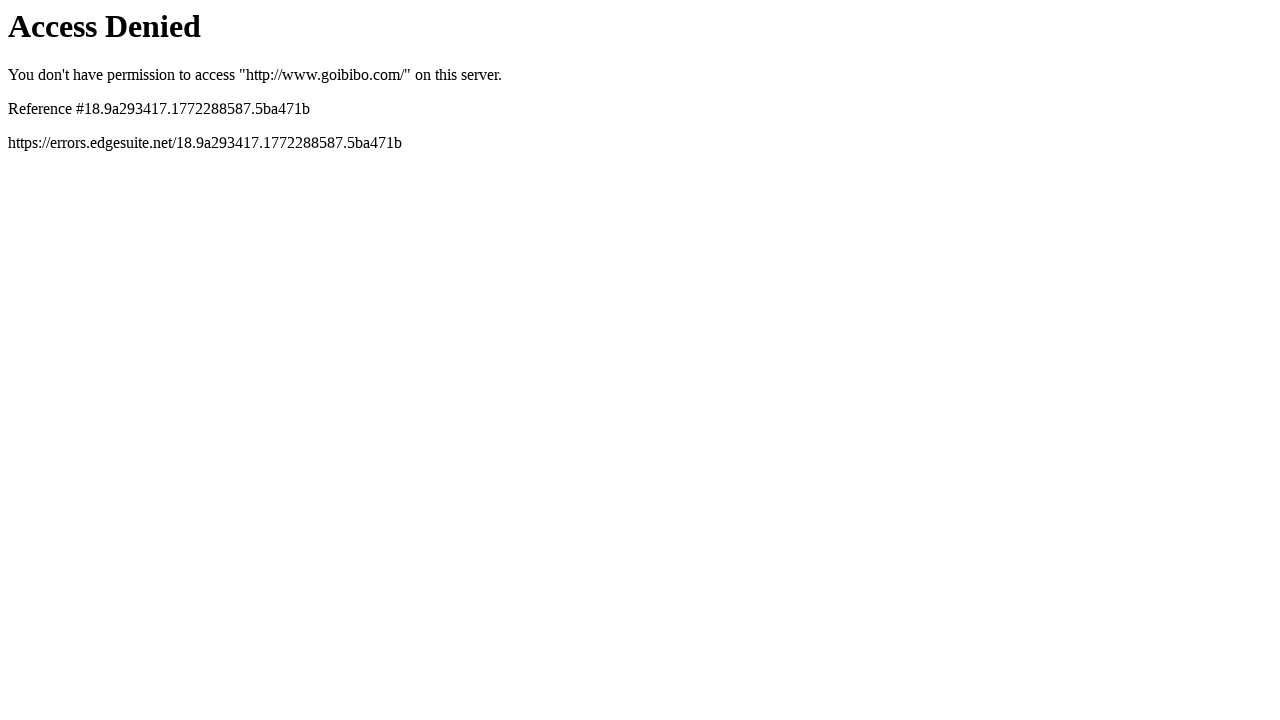

Navigated to Goibibo travel website homepage
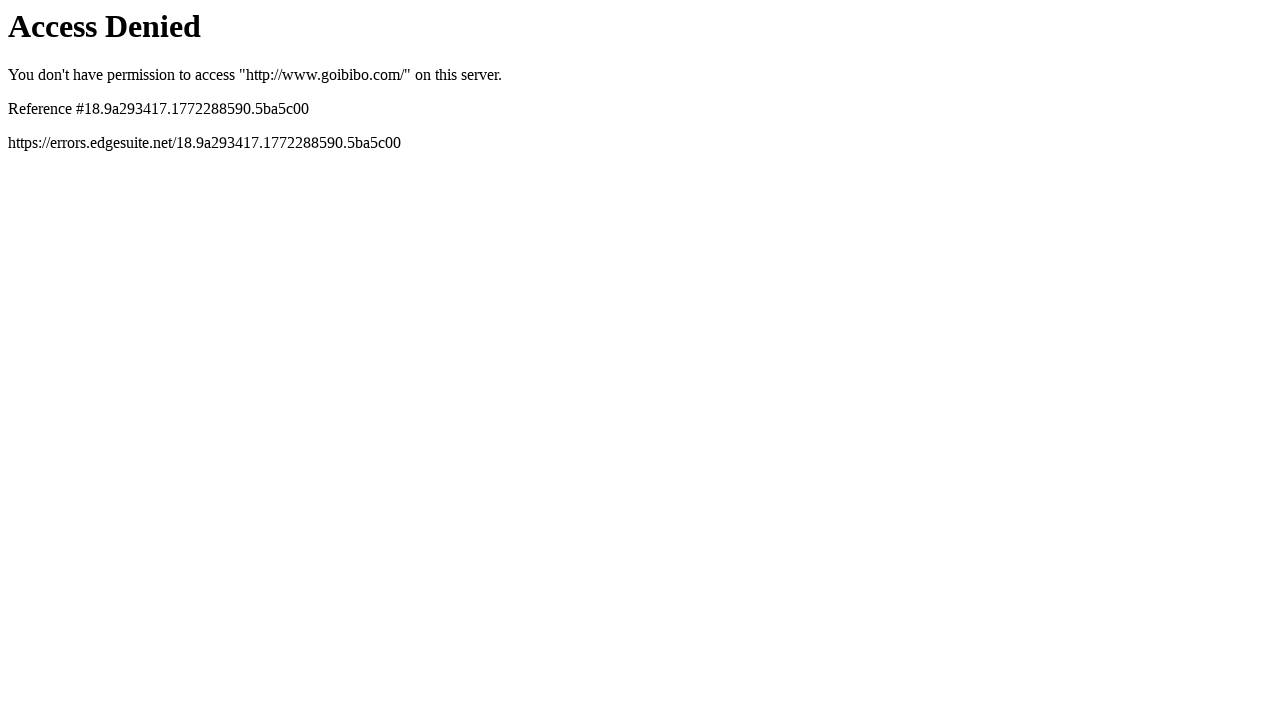

Page DOM content fully loaded
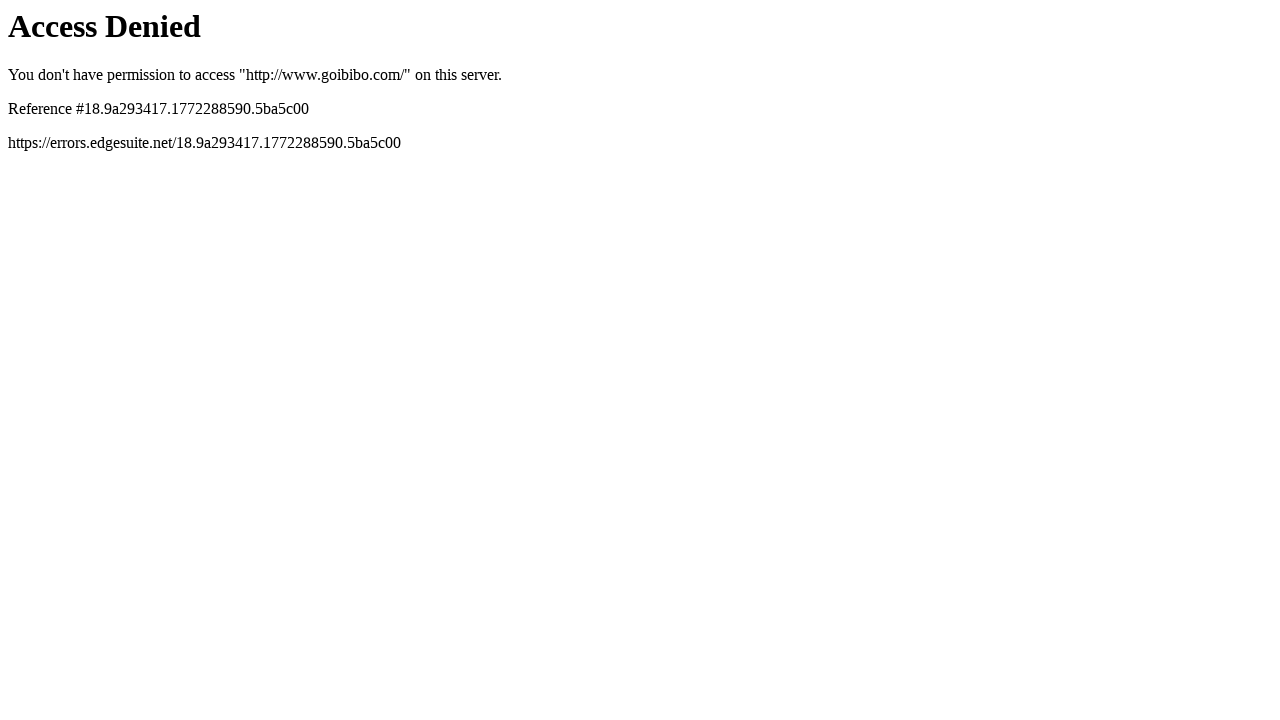

Body element is visible, page loaded successfully
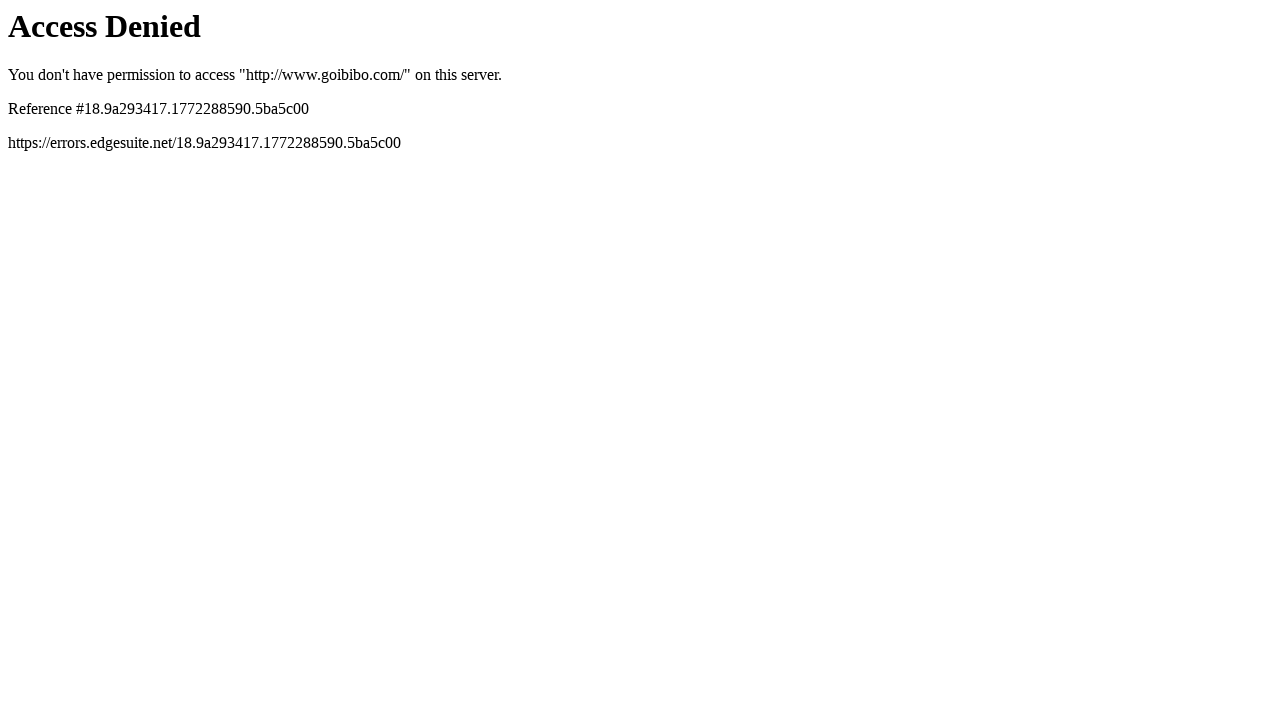

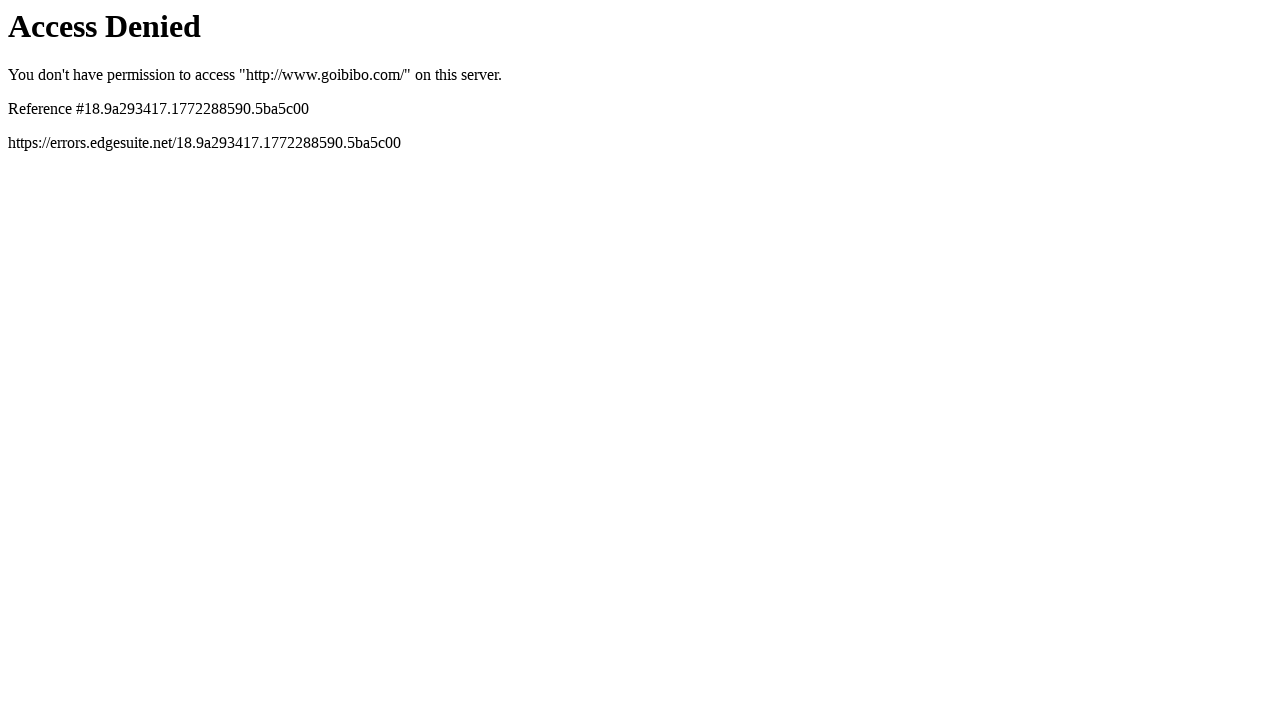